Tests jQuery UI datepicker functionality by opening the date picker, navigating to December 2026, and selecting the 14th day.

Starting URL: https://jqueryui.com/datepicker/

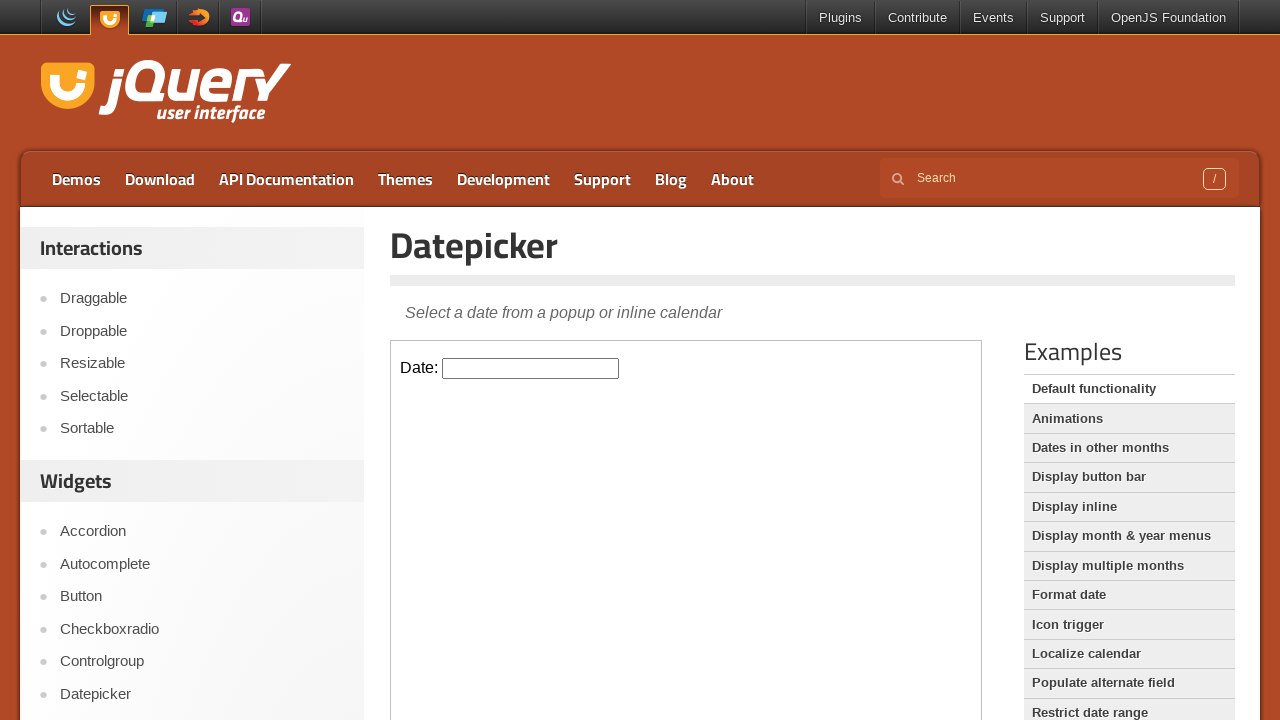

Located iframe containing datepicker
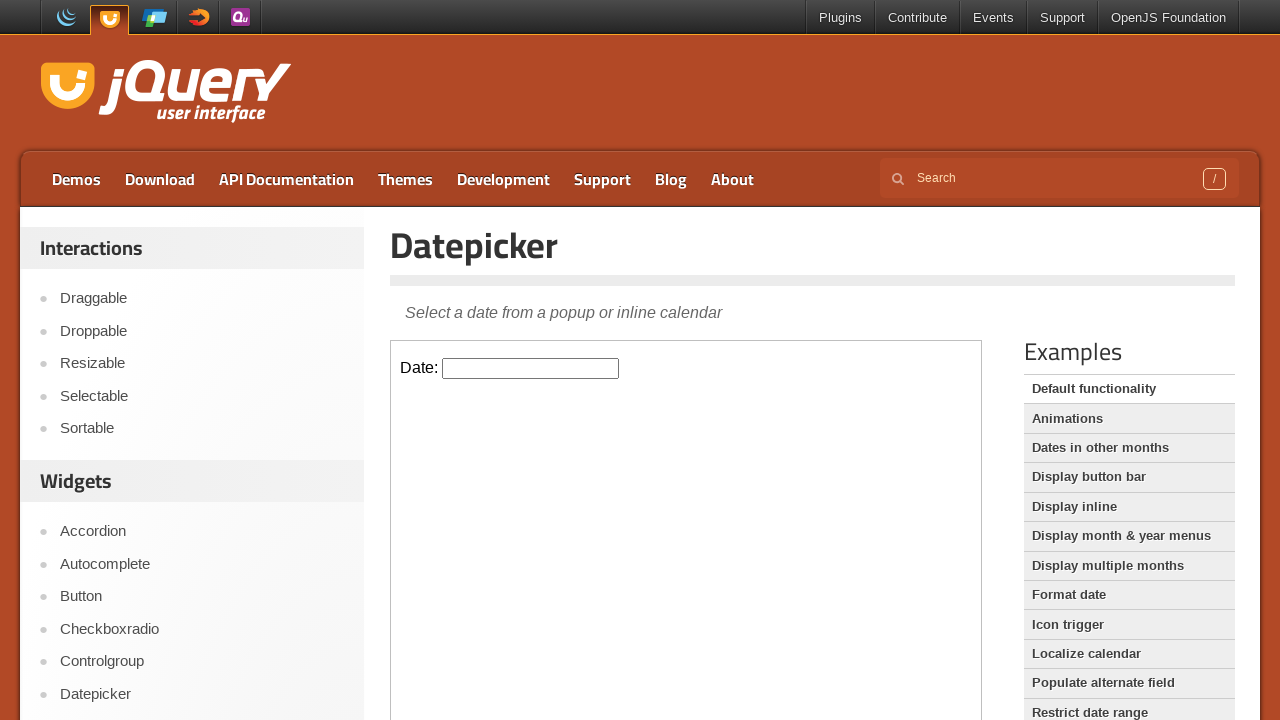

Clicked datepicker input to open calendar at (531, 368) on iframe.demo-frame >> internal:control=enter-frame >> #datepicker
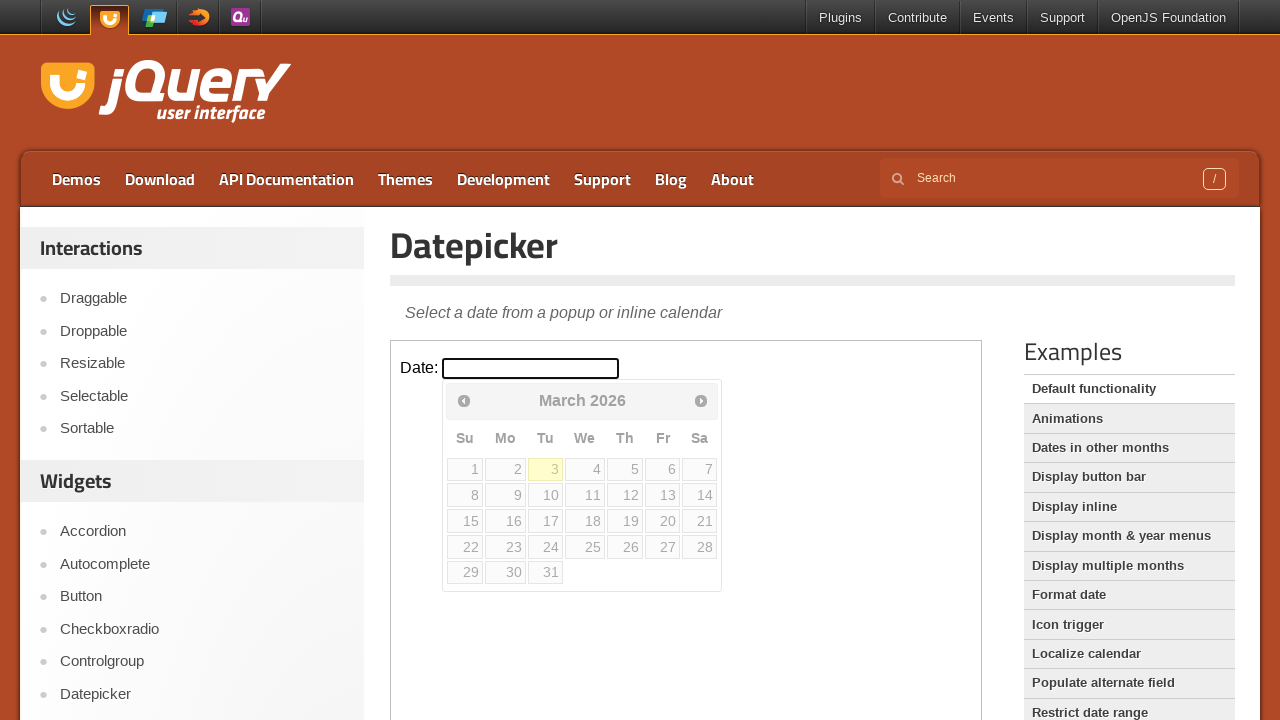

Retrieved current month and year: March 2026
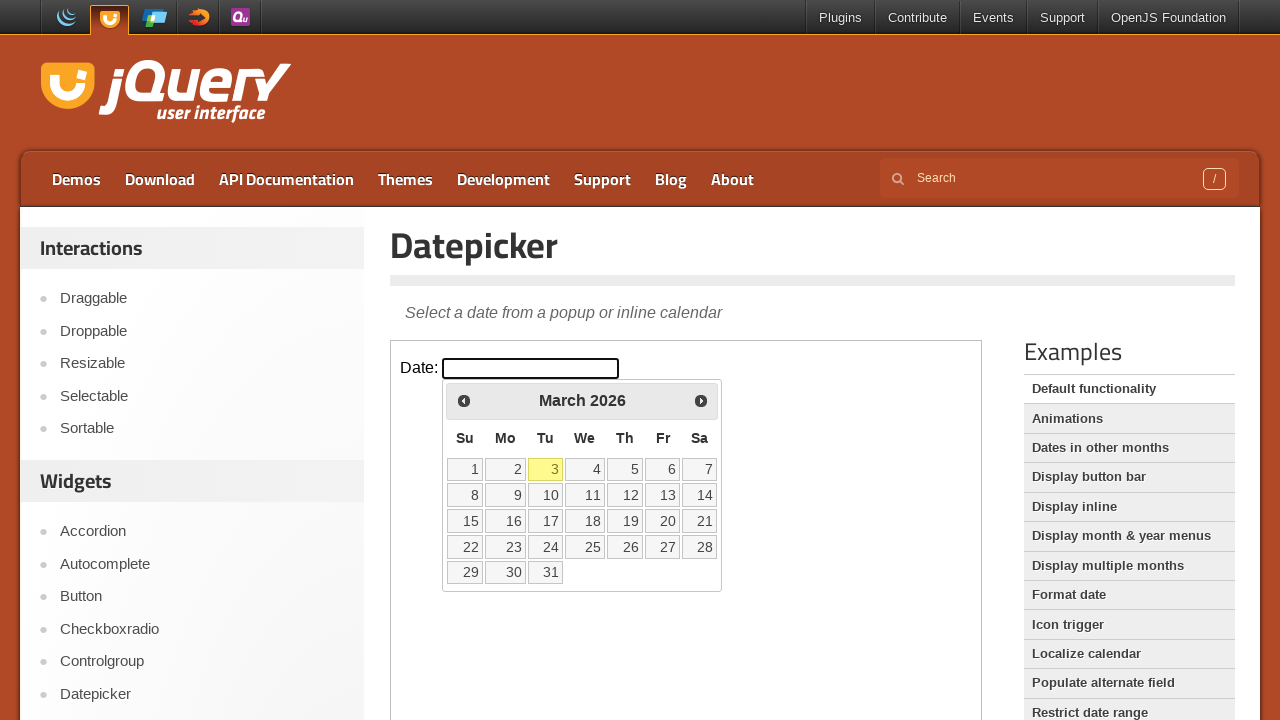

Clicked next button to advance calendar at (701, 400) on iframe.demo-frame >> internal:control=enter-frame >> .ui-datepicker-next
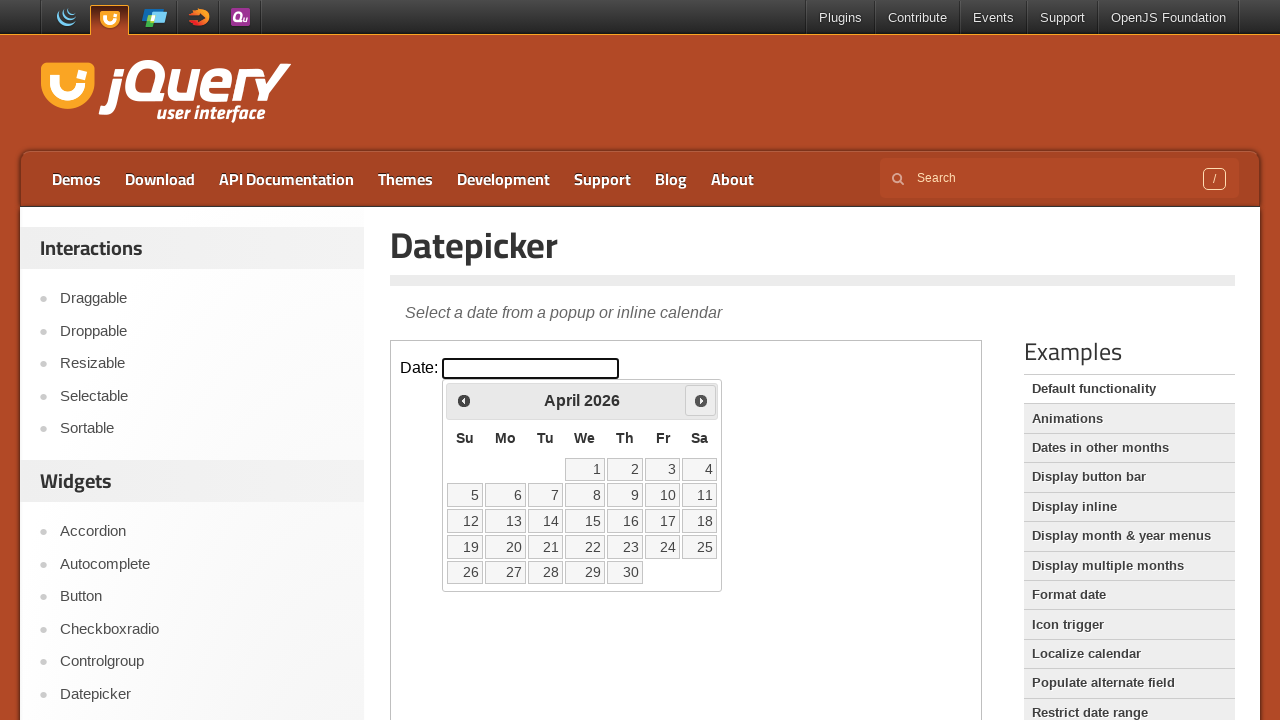

Waited for calendar to update
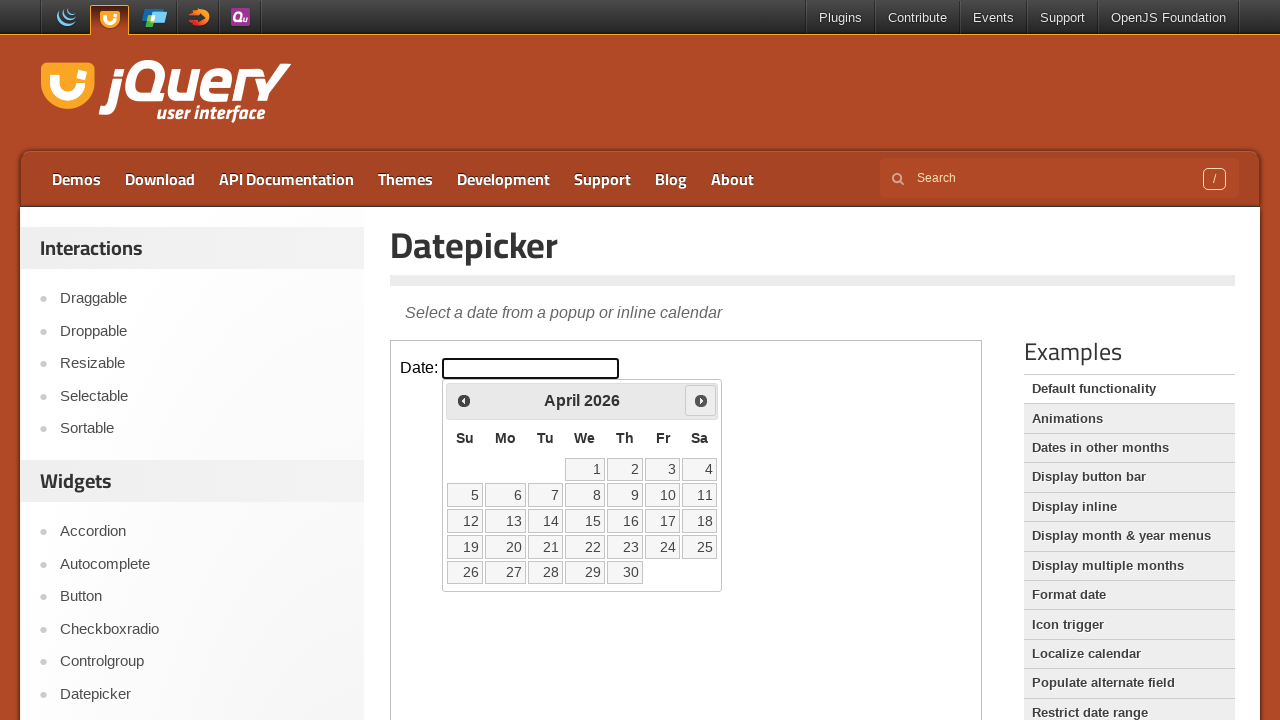

Retrieved current month and year: April 2026
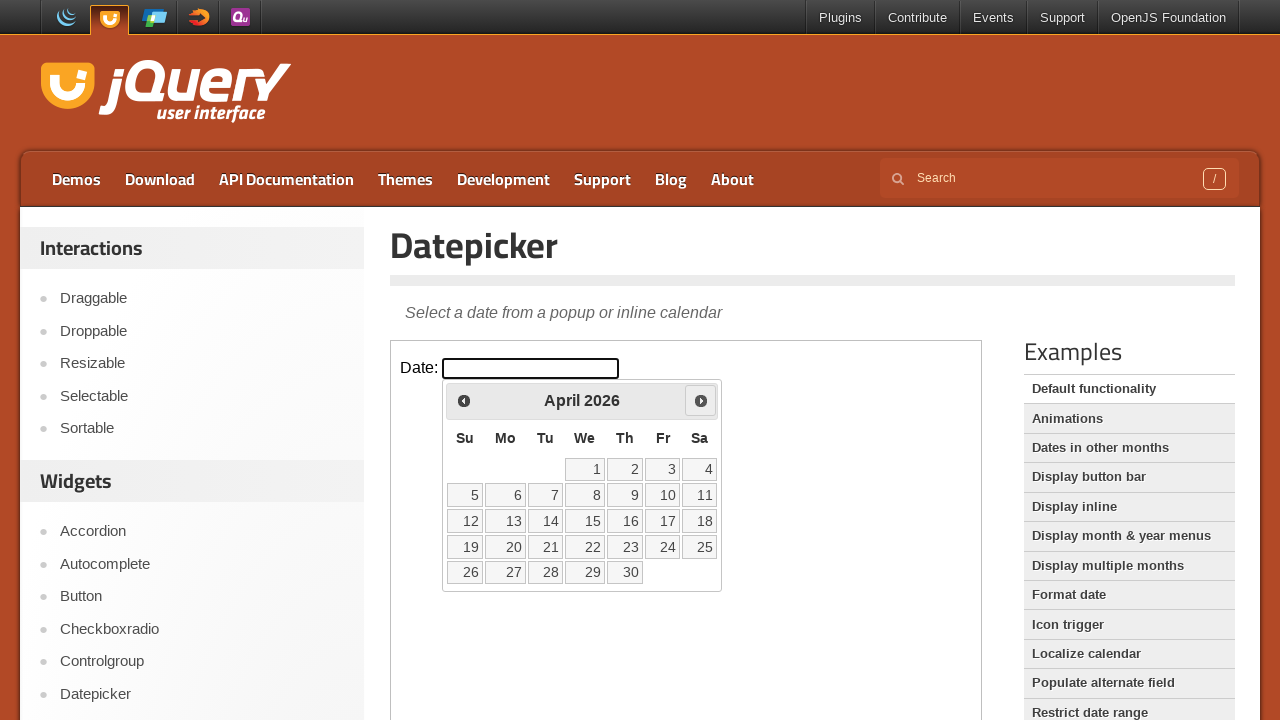

Clicked next button to advance calendar at (701, 400) on iframe.demo-frame >> internal:control=enter-frame >> .ui-datepicker-next
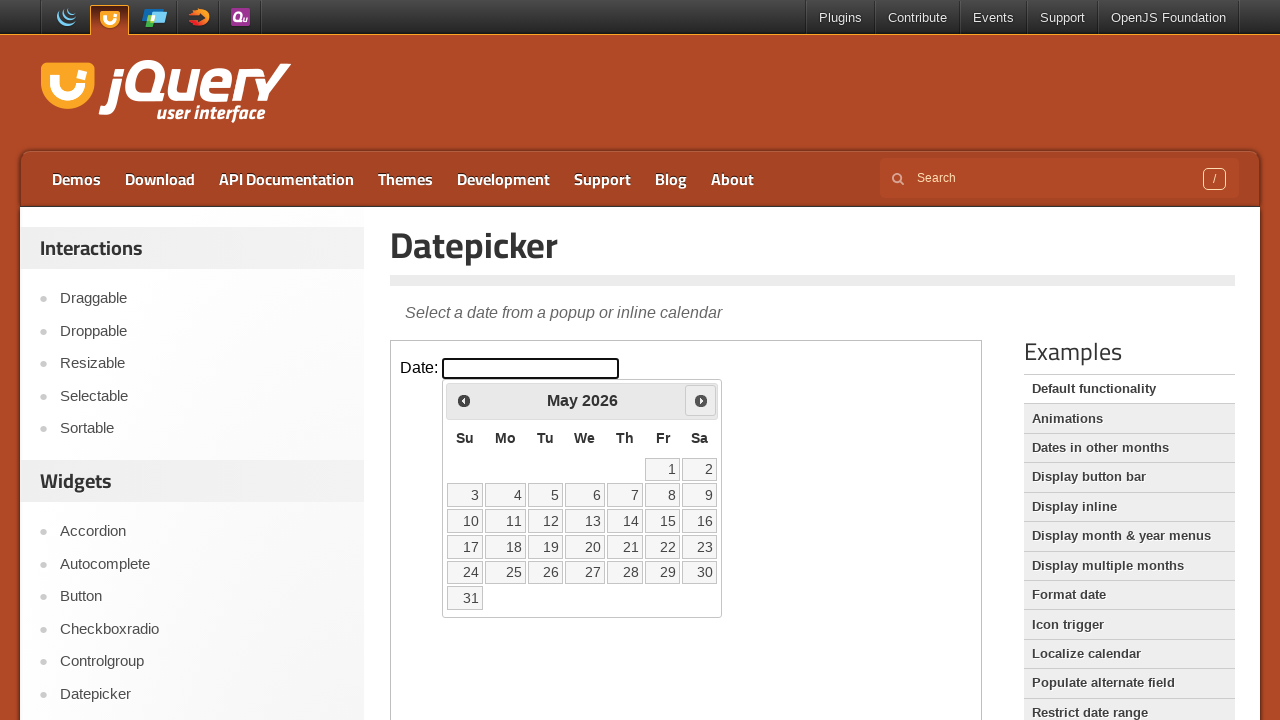

Waited for calendar to update
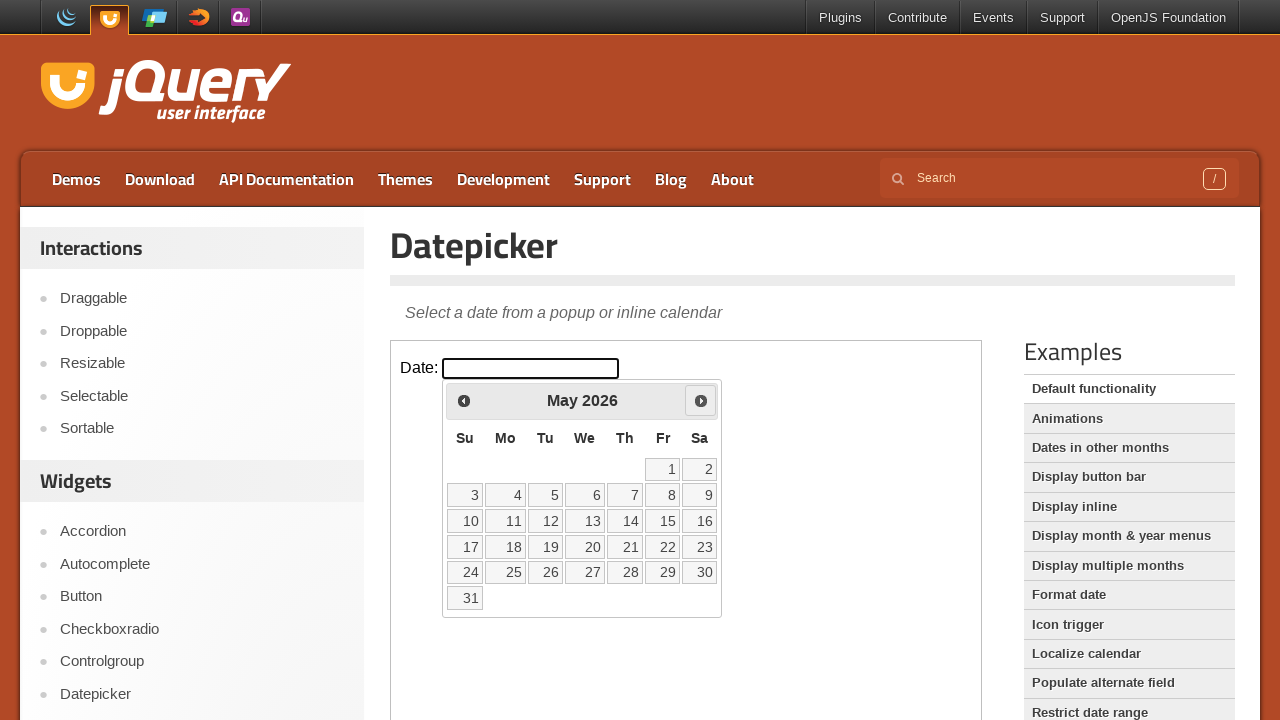

Retrieved current month and year: May 2026
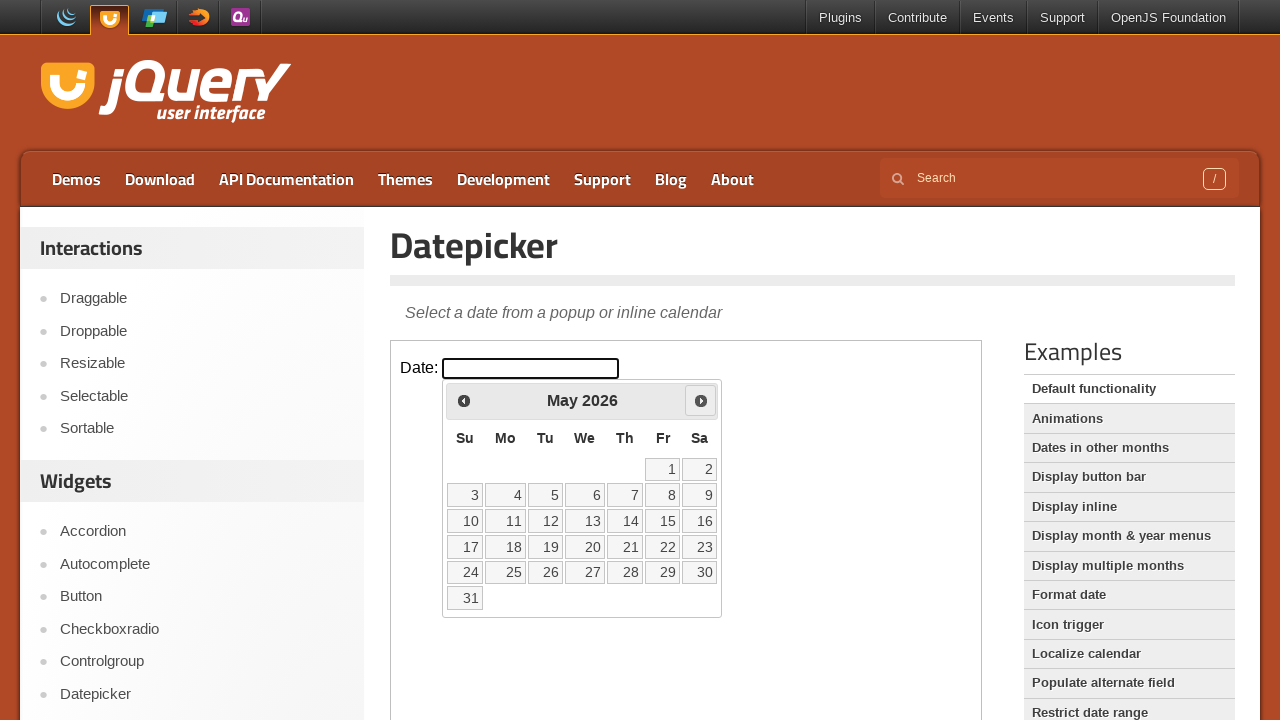

Clicked next button to advance calendar at (701, 400) on iframe.demo-frame >> internal:control=enter-frame >> .ui-datepicker-next
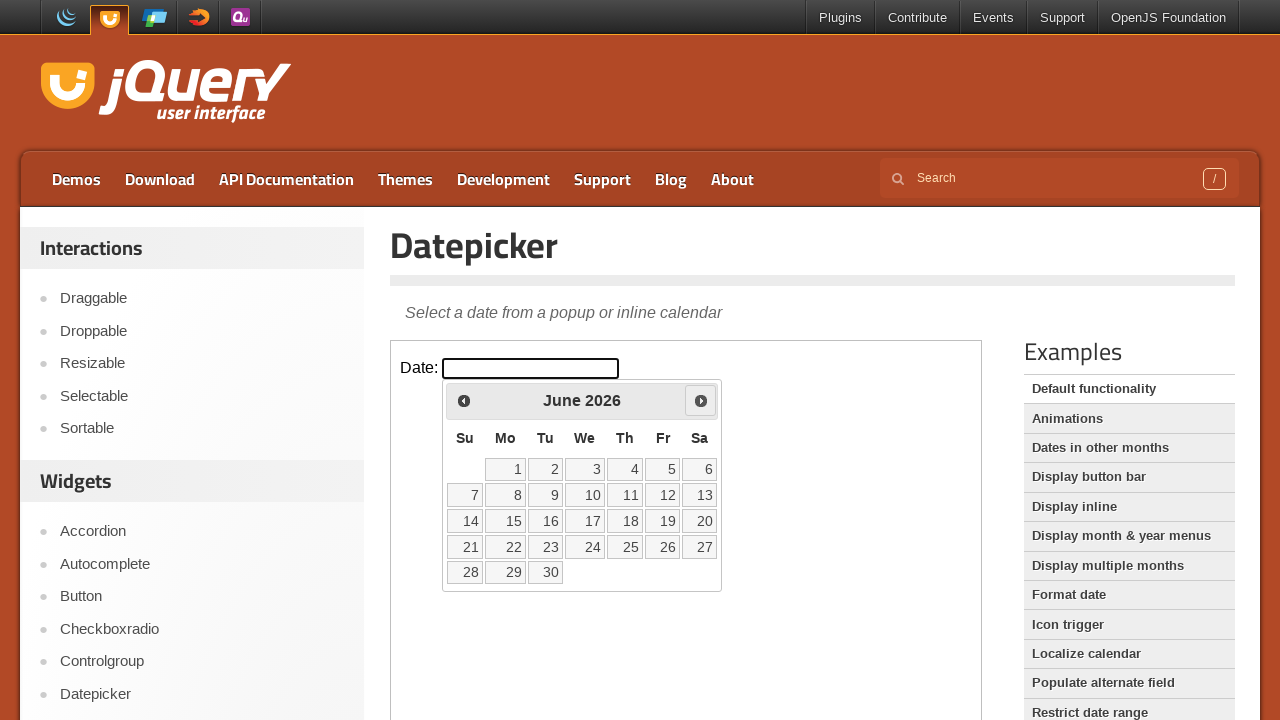

Waited for calendar to update
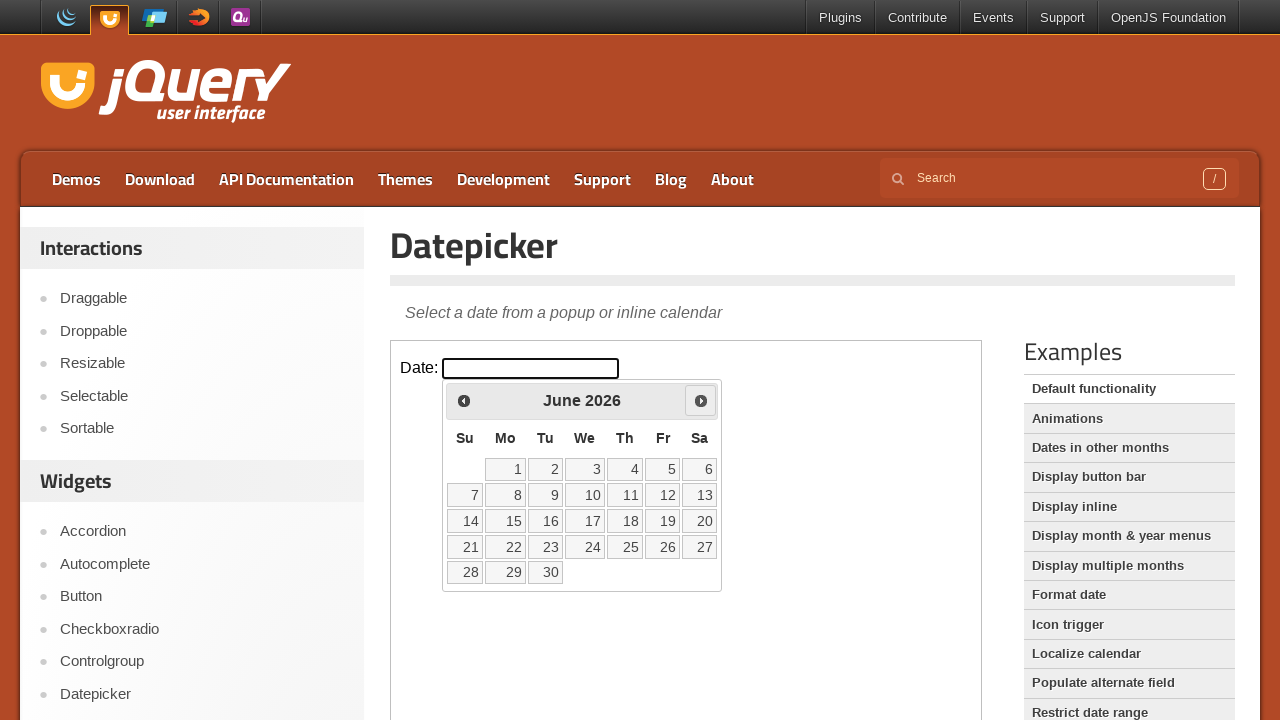

Retrieved current month and year: June 2026
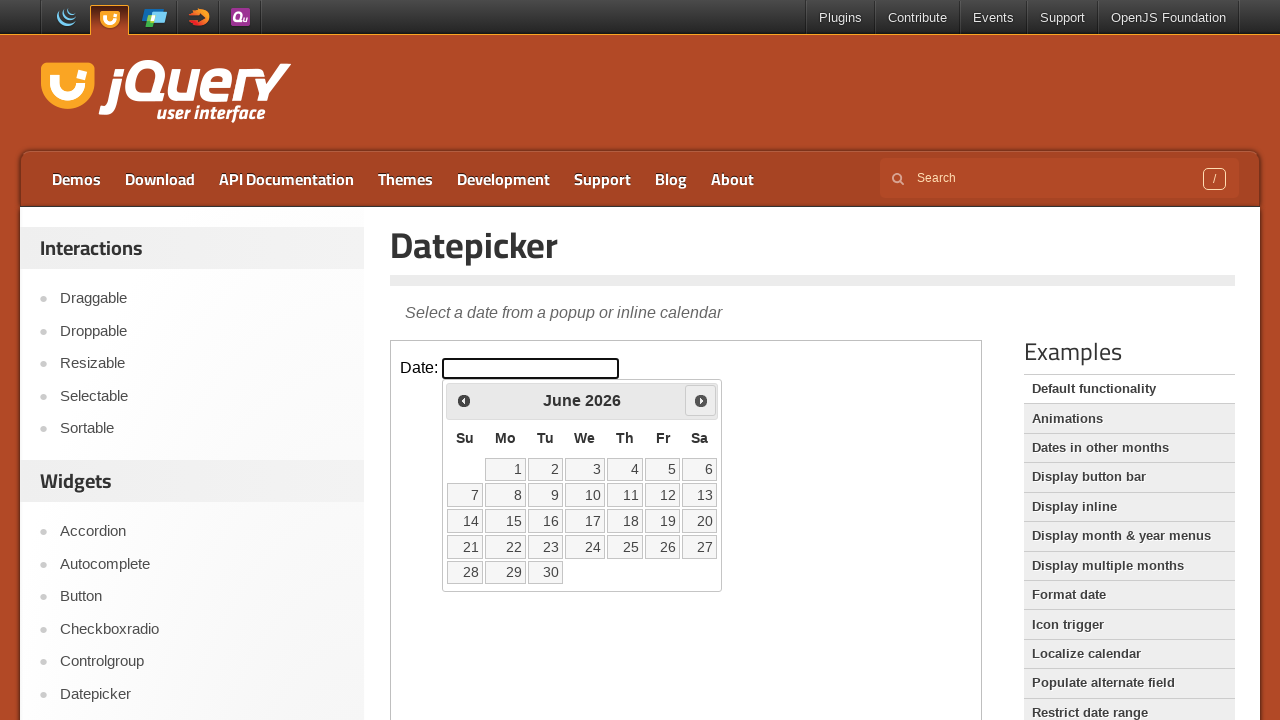

Clicked next button to advance calendar at (701, 400) on iframe.demo-frame >> internal:control=enter-frame >> .ui-datepicker-next
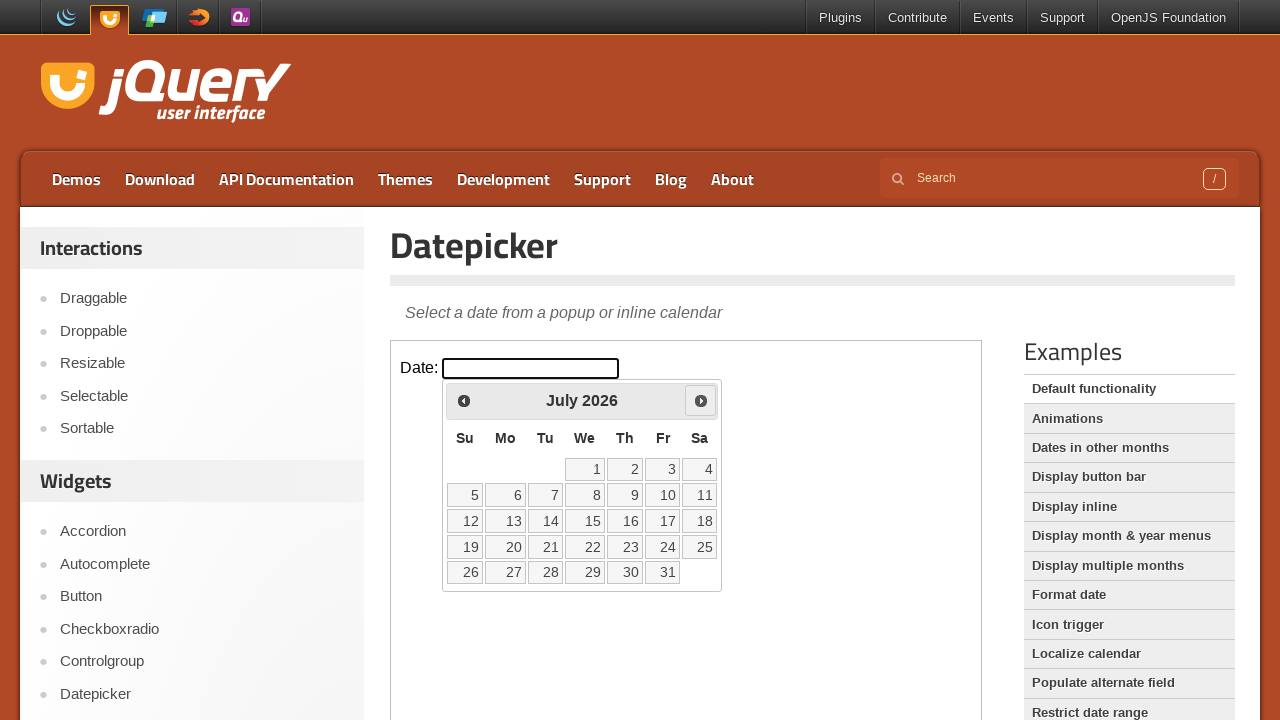

Waited for calendar to update
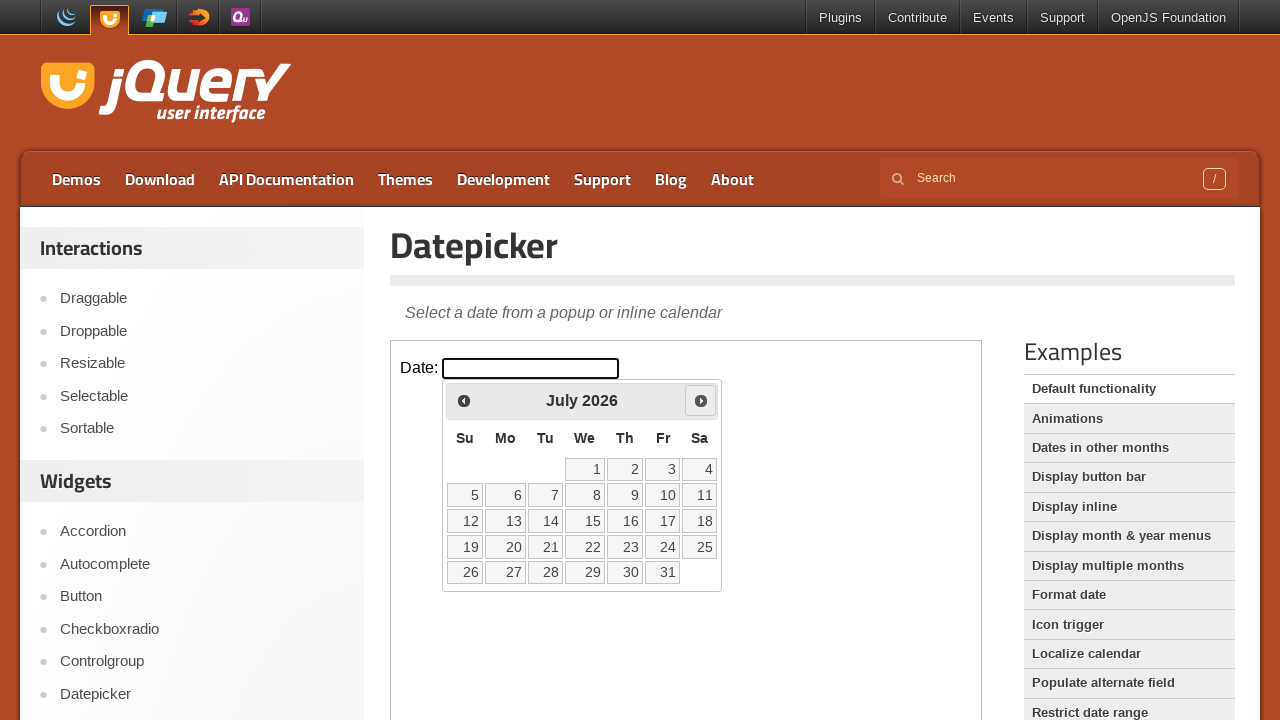

Retrieved current month and year: July 2026
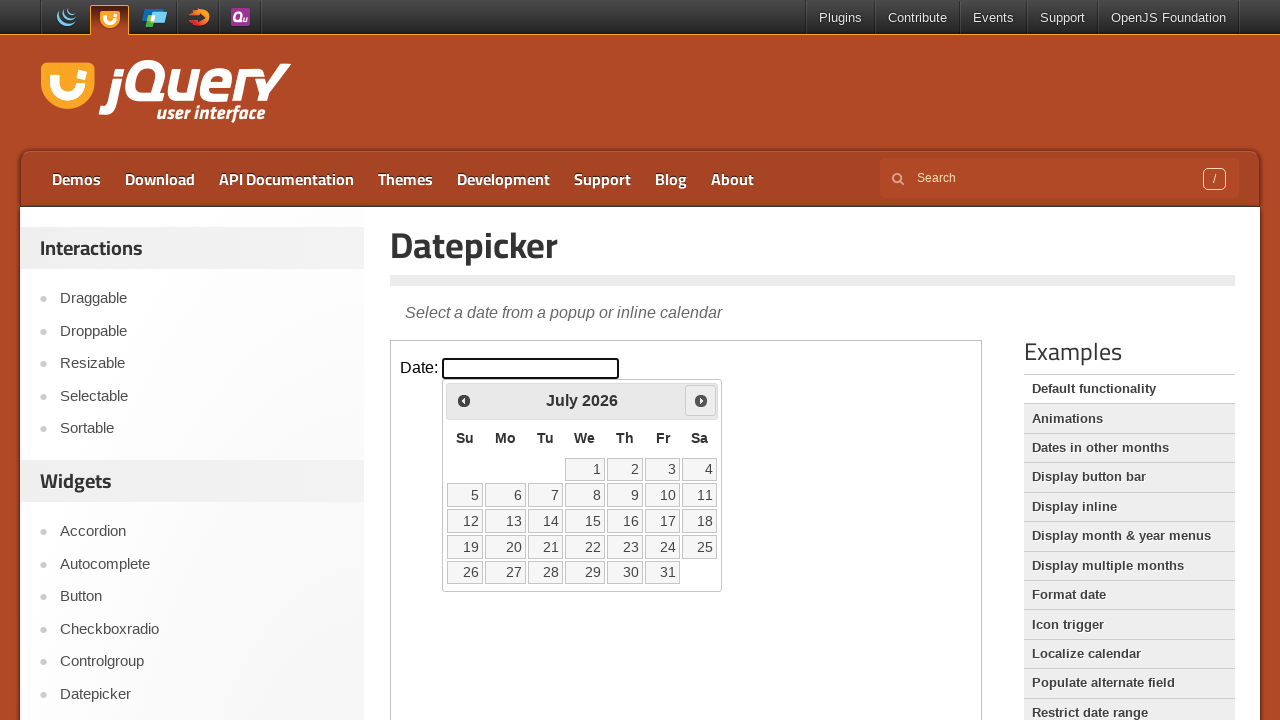

Clicked next button to advance calendar at (701, 400) on iframe.demo-frame >> internal:control=enter-frame >> .ui-datepicker-next
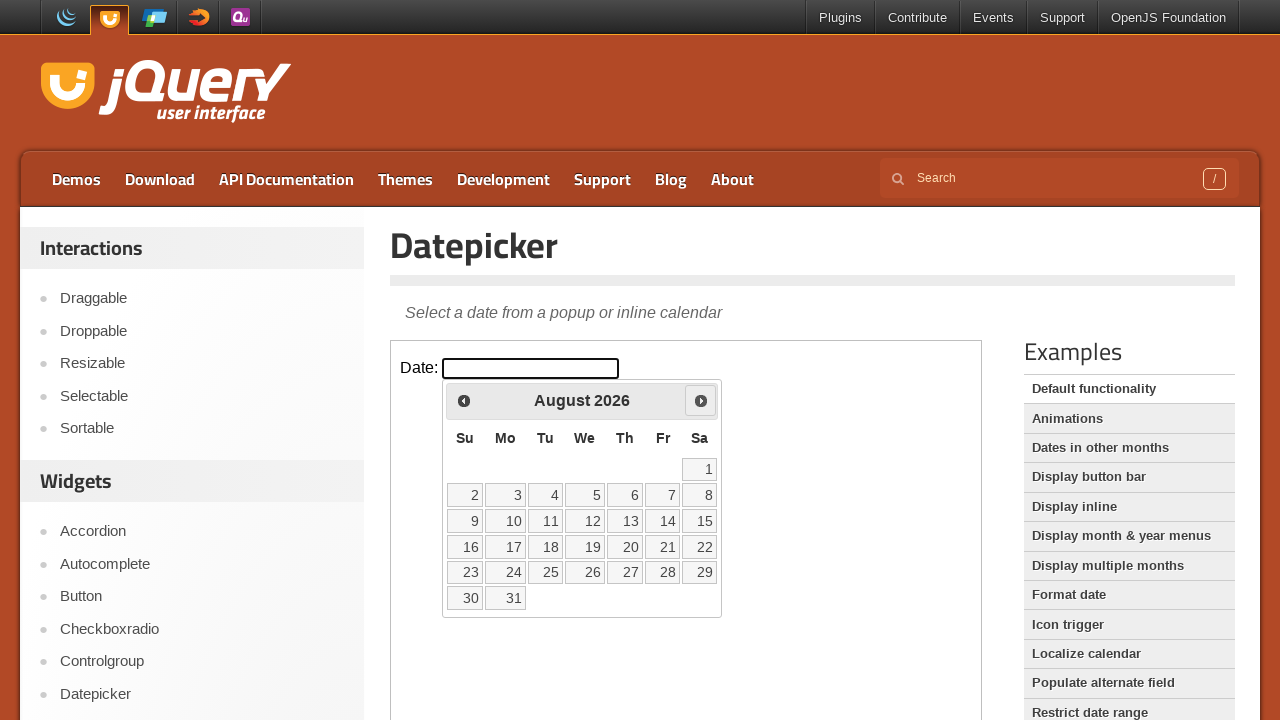

Waited for calendar to update
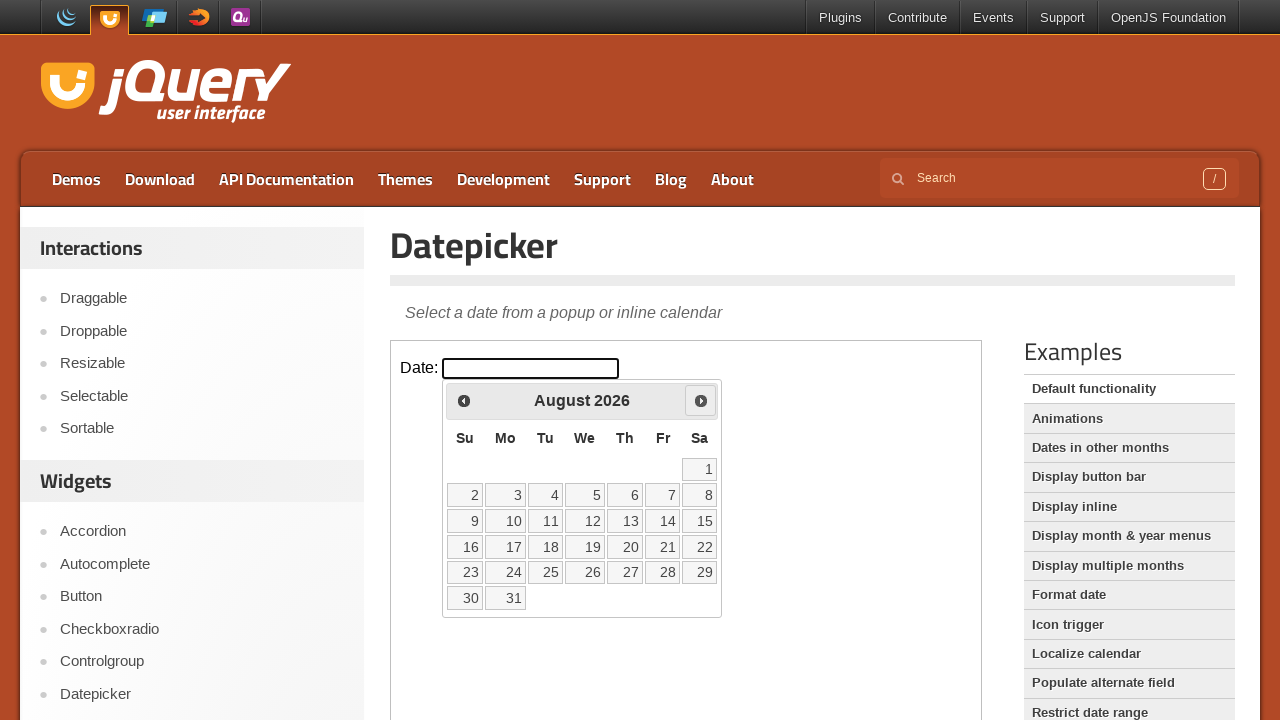

Retrieved current month and year: August 2026
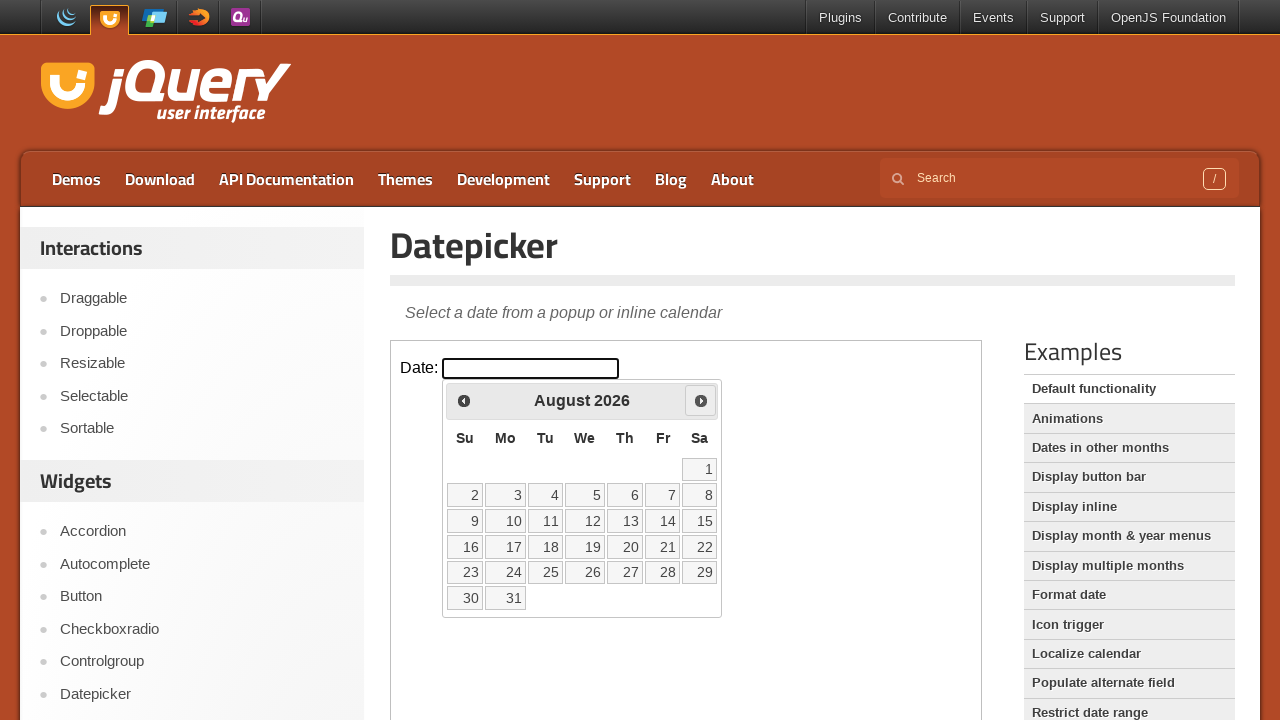

Clicked next button to advance calendar at (701, 400) on iframe.demo-frame >> internal:control=enter-frame >> .ui-datepicker-next
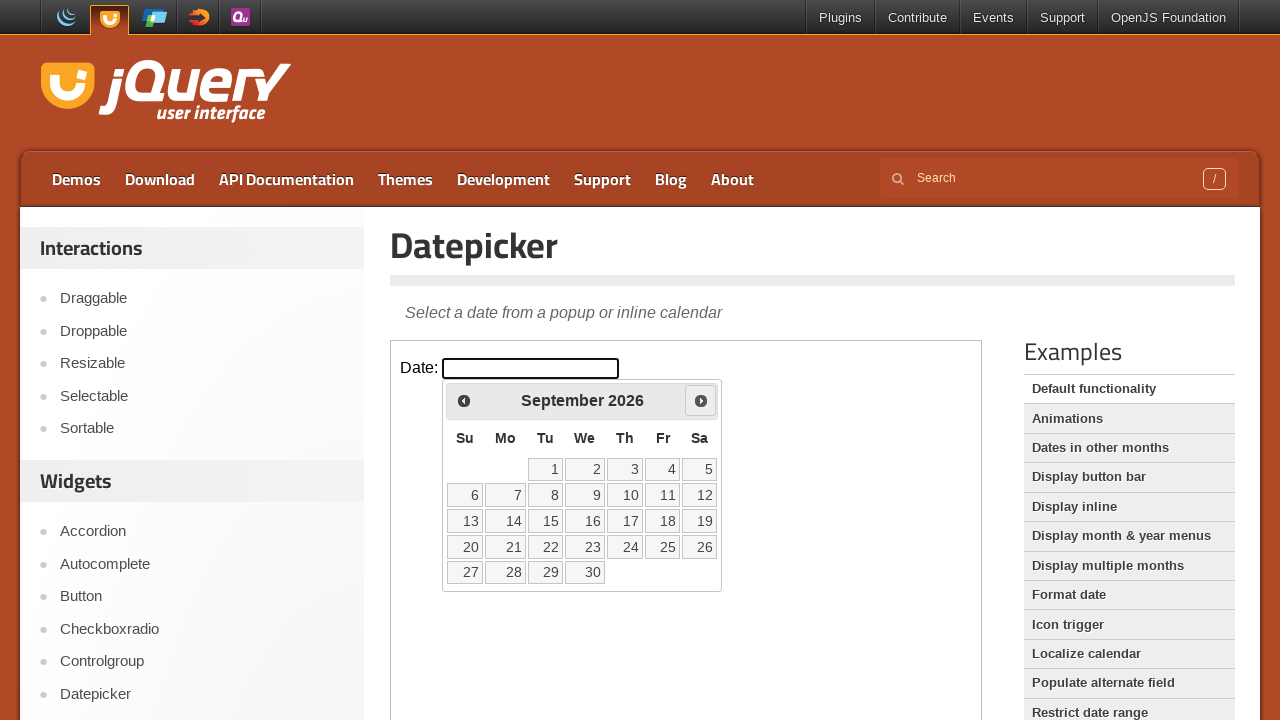

Waited for calendar to update
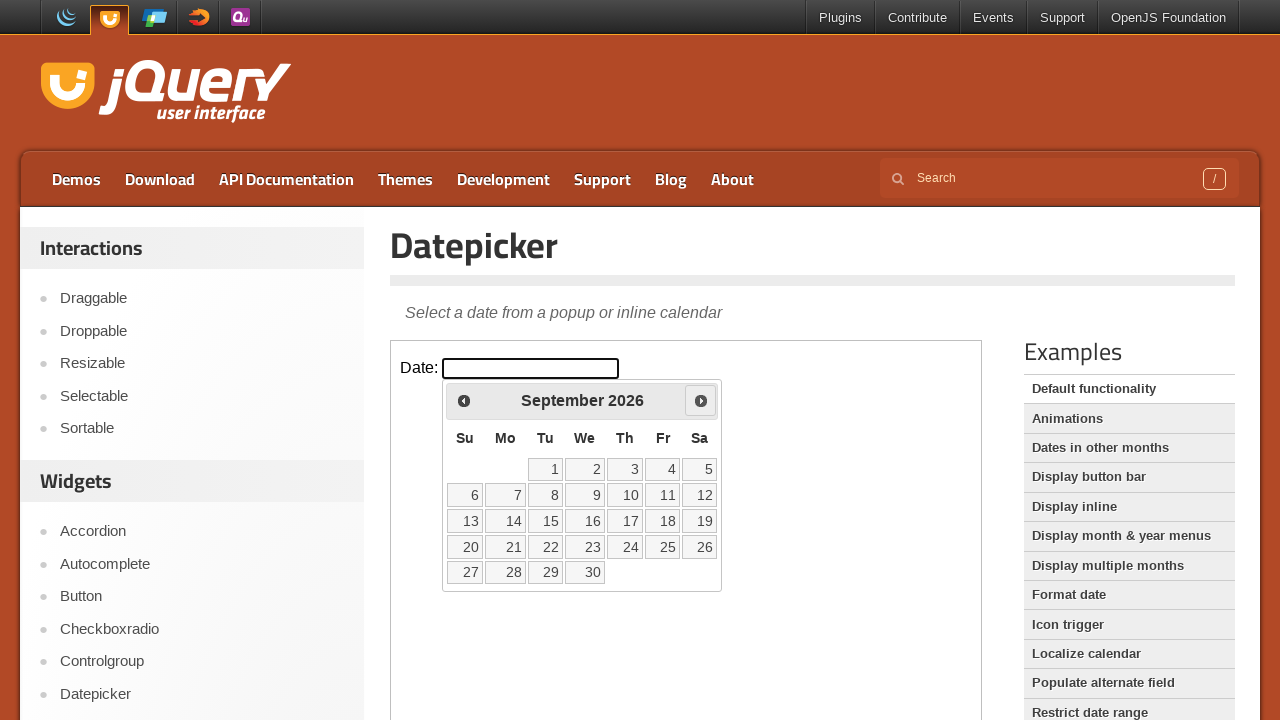

Retrieved current month and year: September 2026
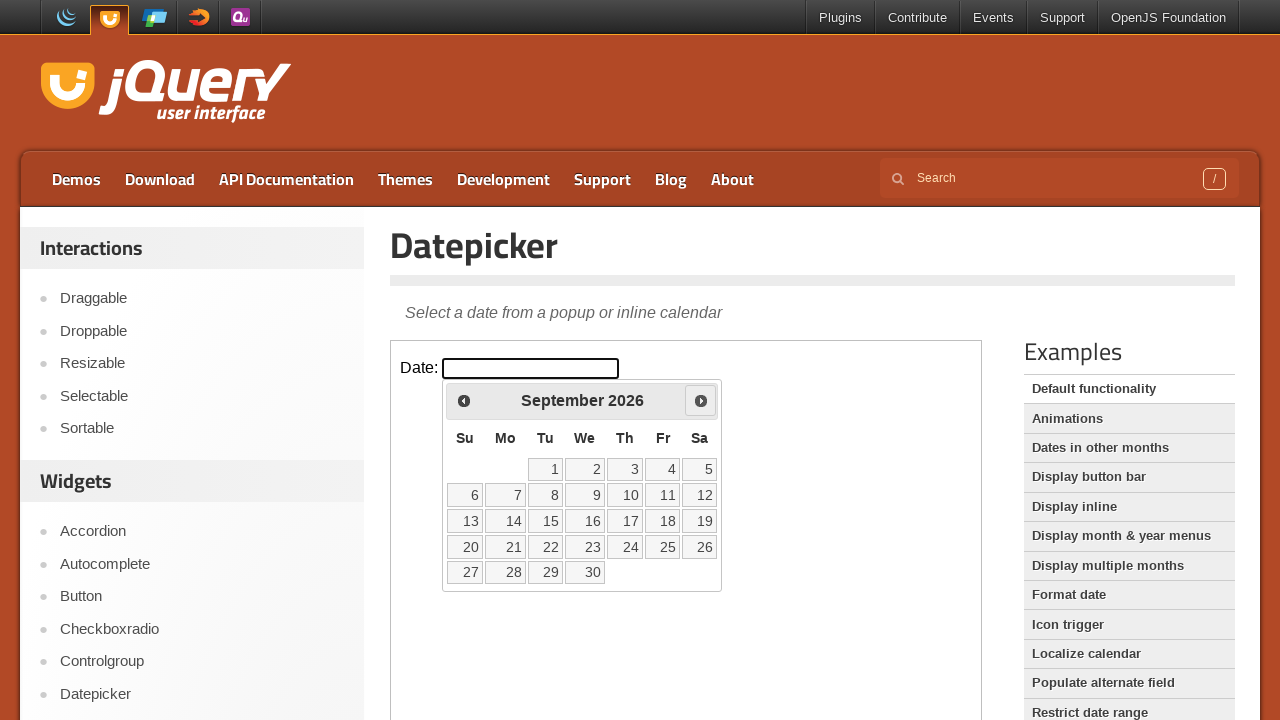

Clicked next button to advance calendar at (701, 400) on iframe.demo-frame >> internal:control=enter-frame >> .ui-datepicker-next
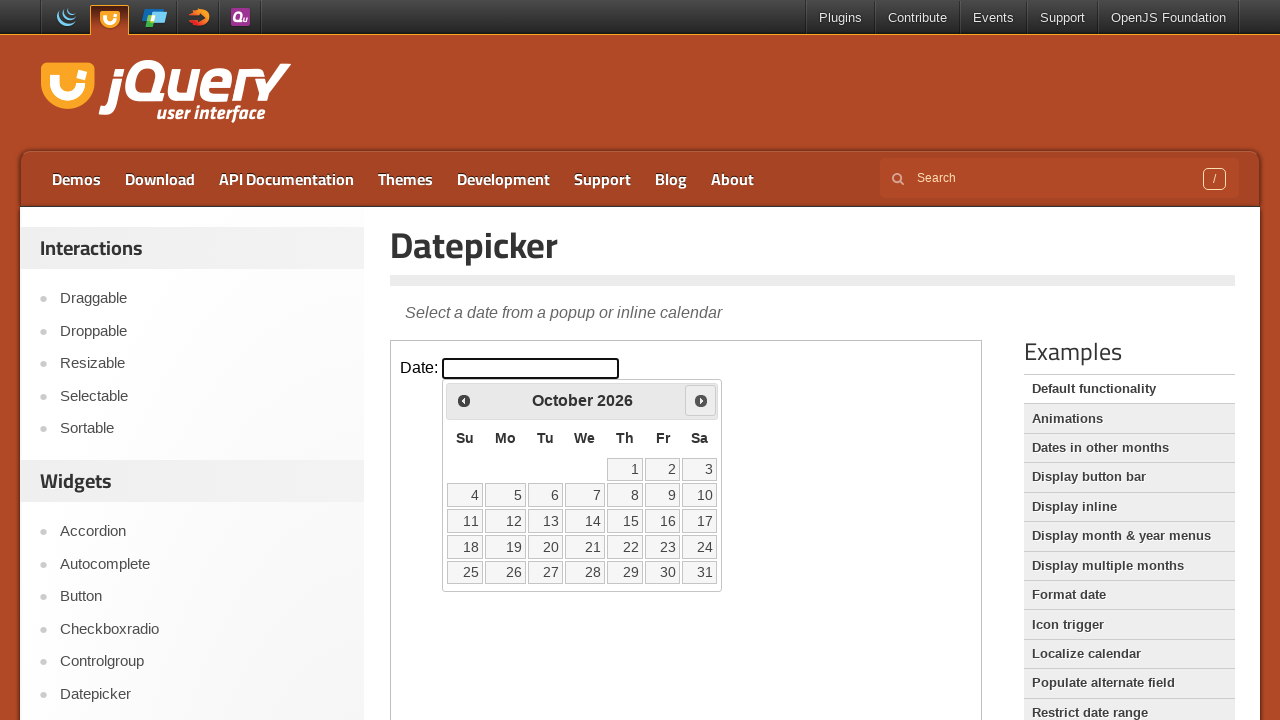

Waited for calendar to update
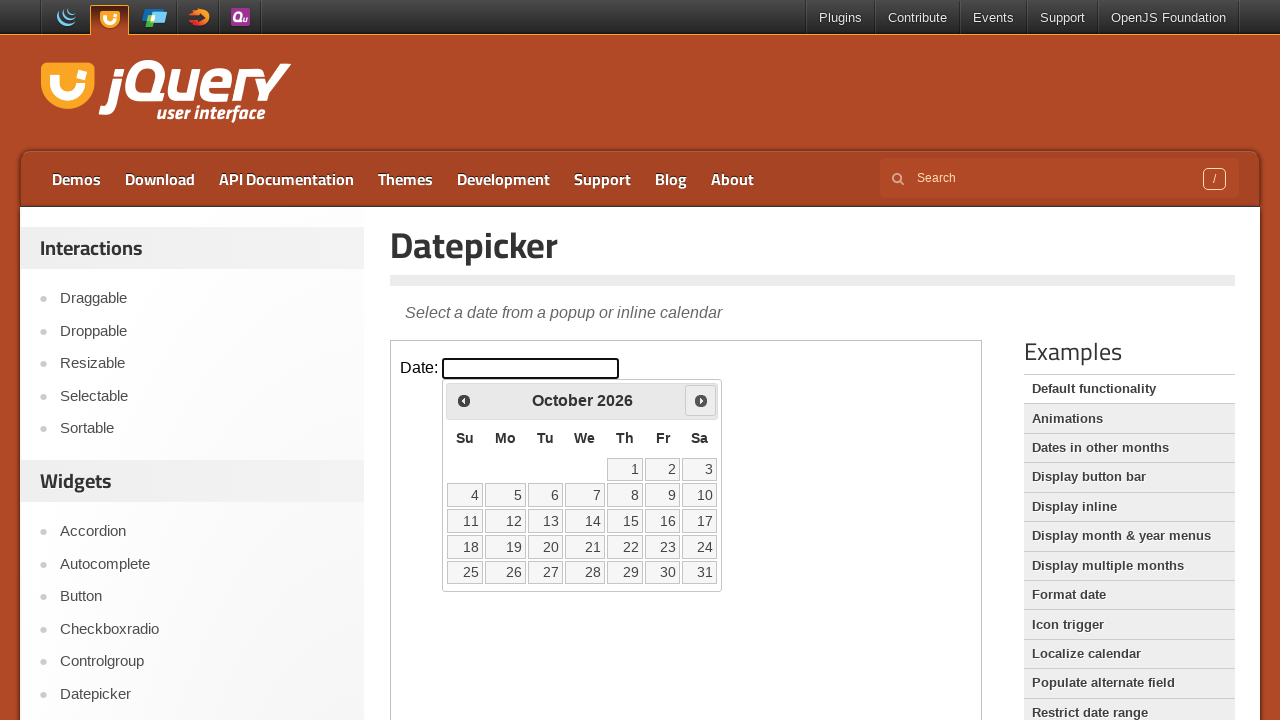

Retrieved current month and year: October 2026
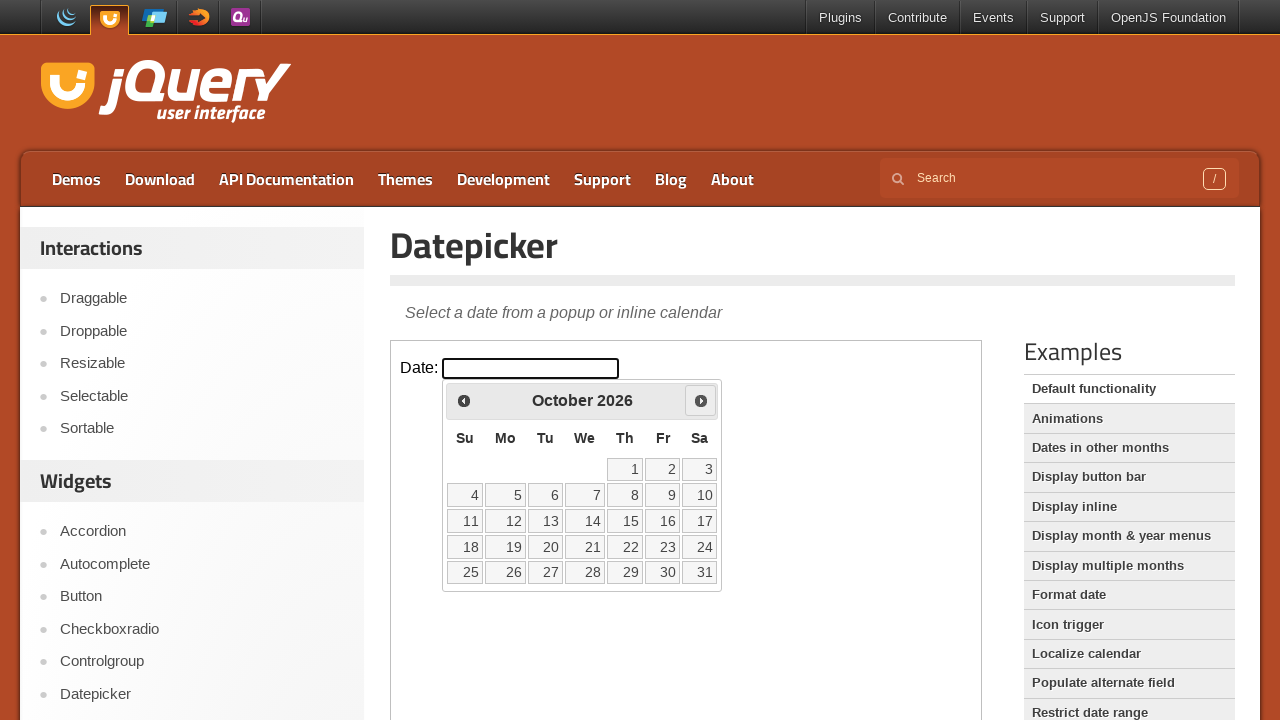

Clicked next button to advance calendar at (701, 400) on iframe.demo-frame >> internal:control=enter-frame >> .ui-datepicker-next
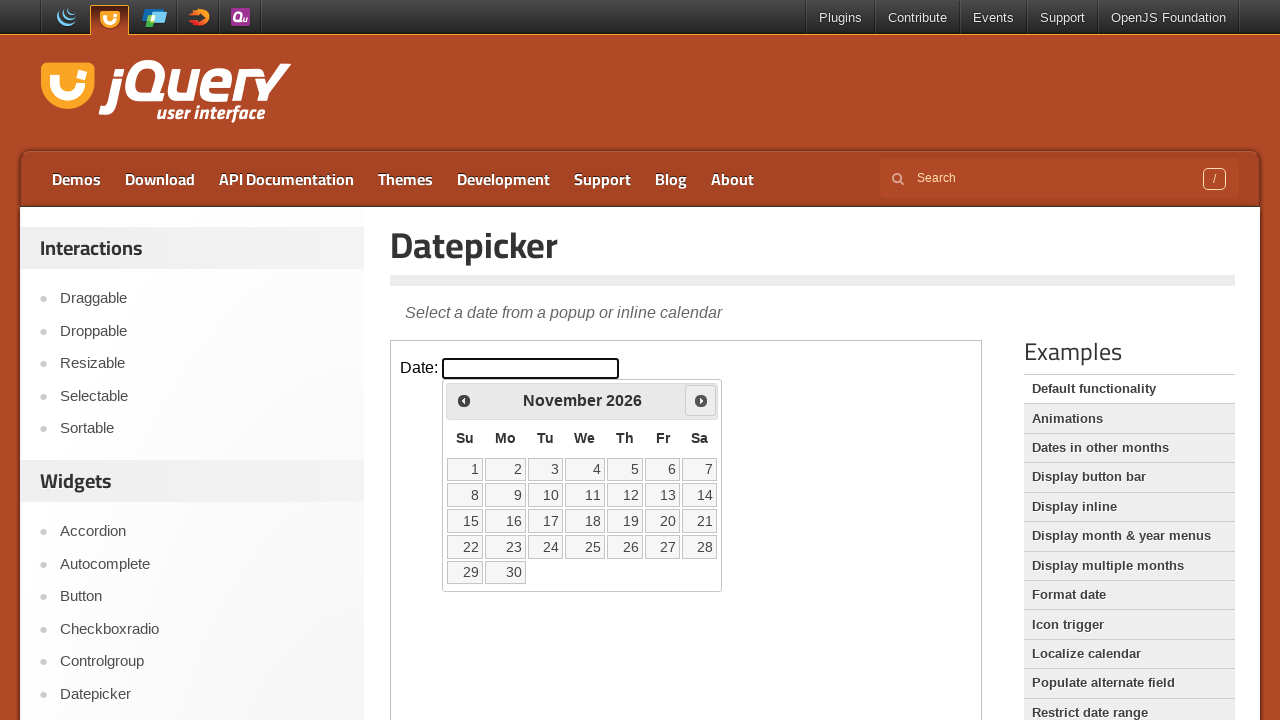

Waited for calendar to update
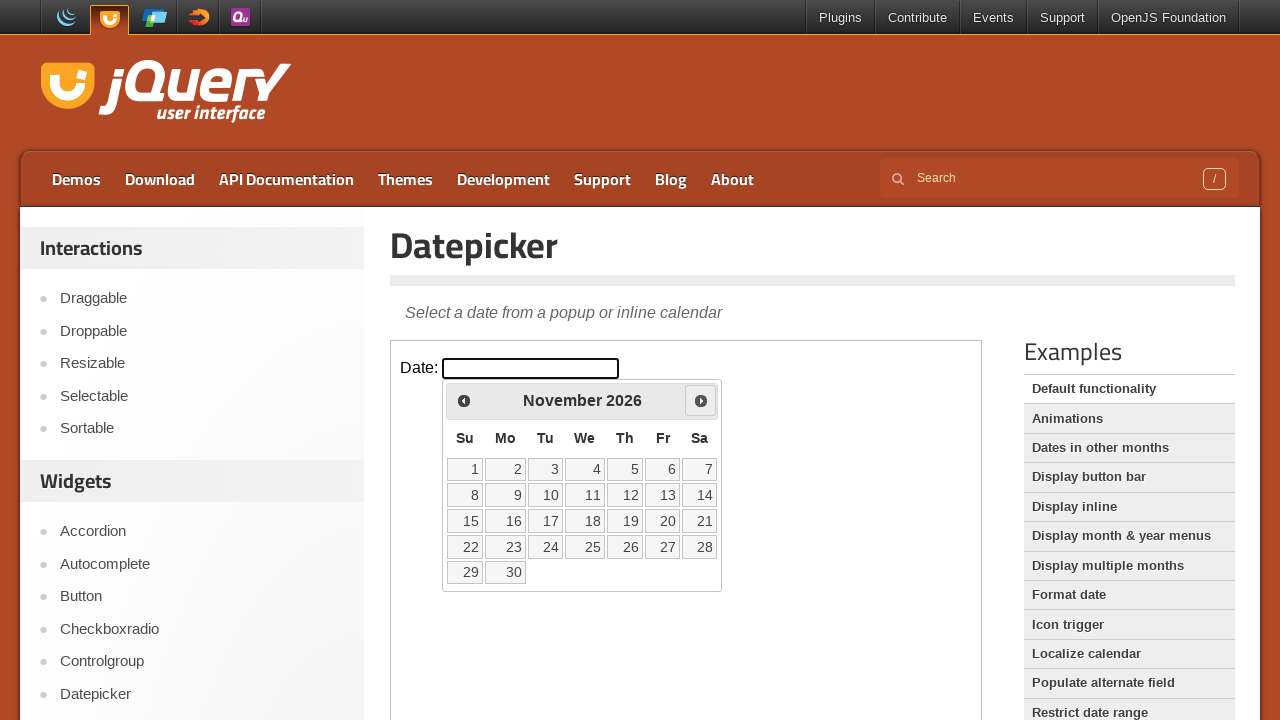

Retrieved current month and year: November 2026
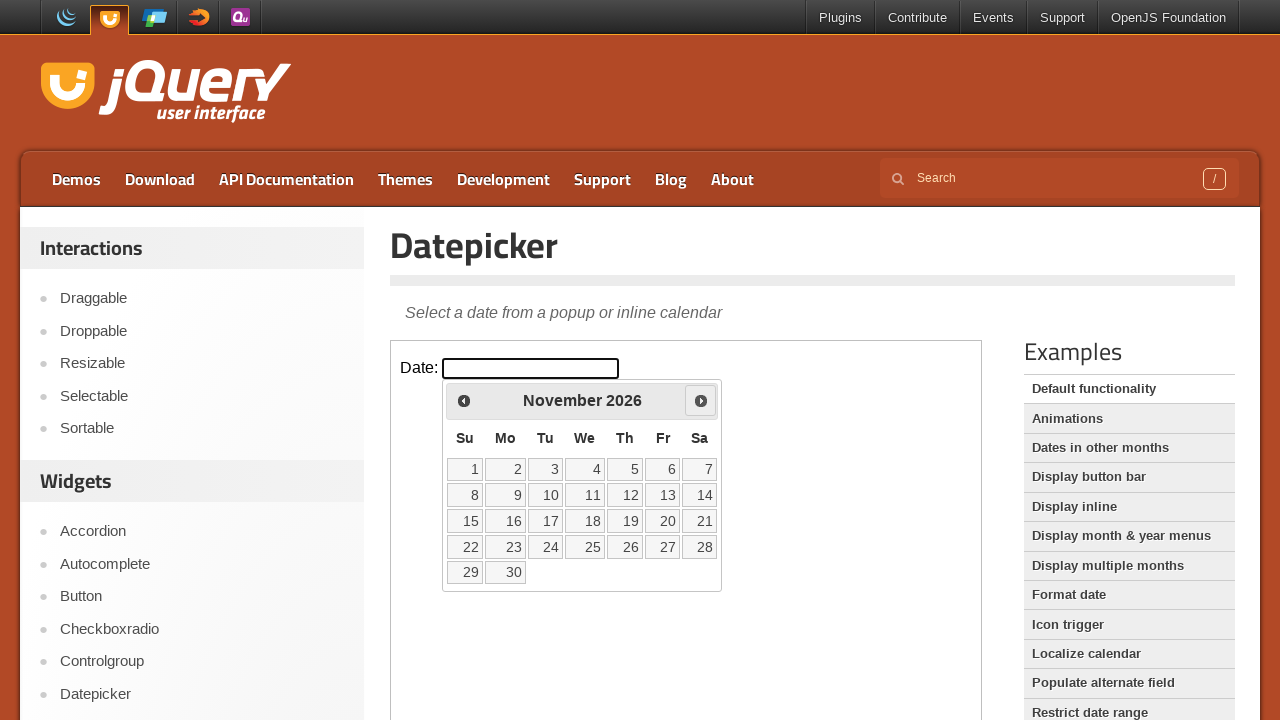

Clicked next button to advance calendar at (701, 400) on iframe.demo-frame >> internal:control=enter-frame >> .ui-datepicker-next
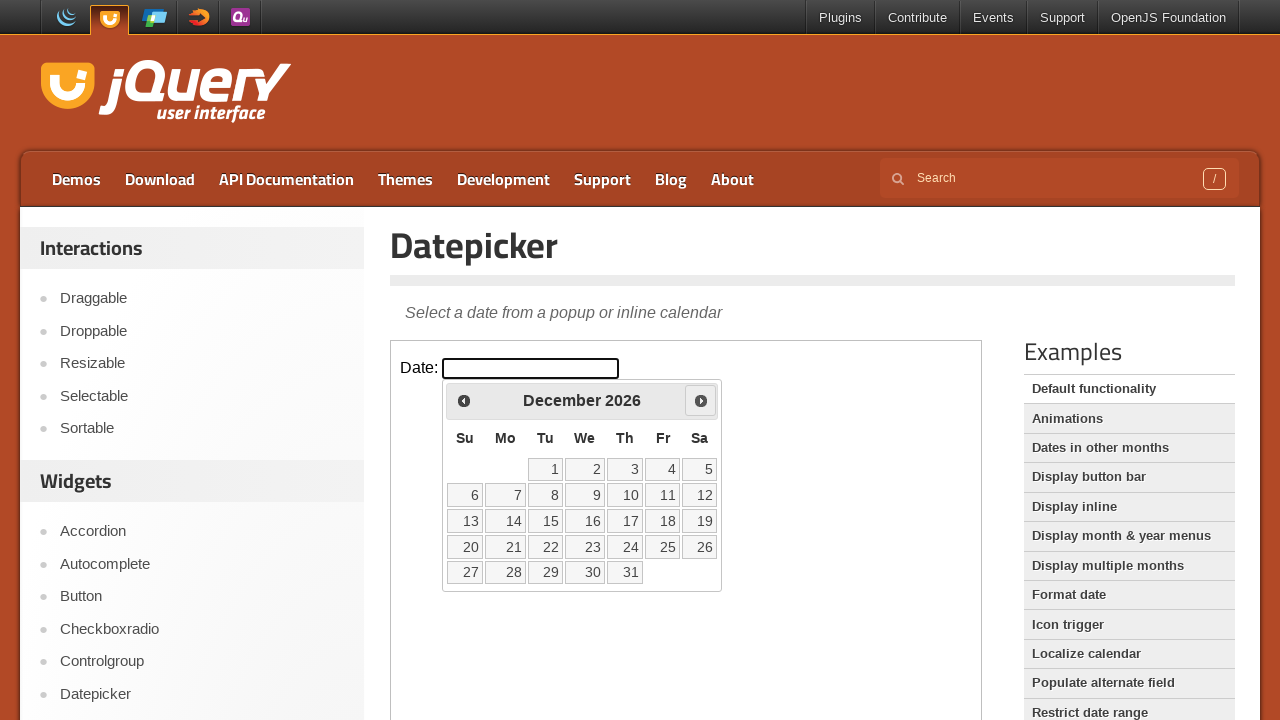

Waited for calendar to update
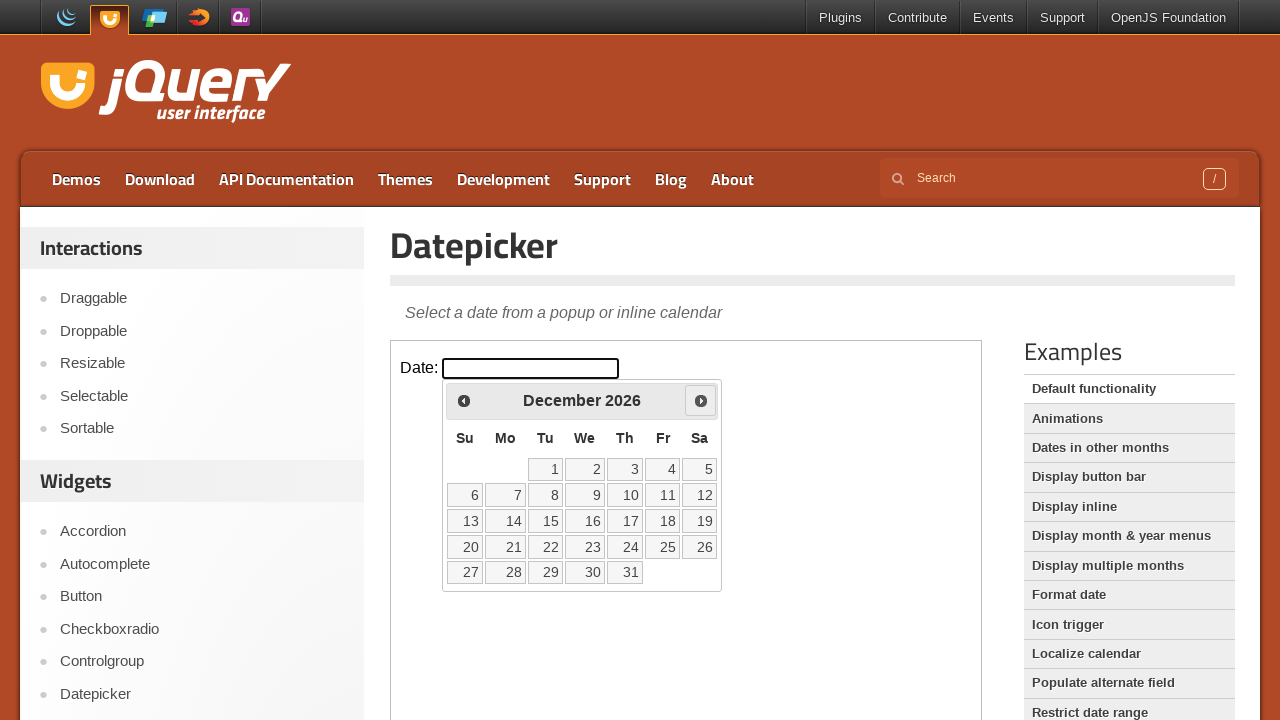

Retrieved current month and year: December 2026
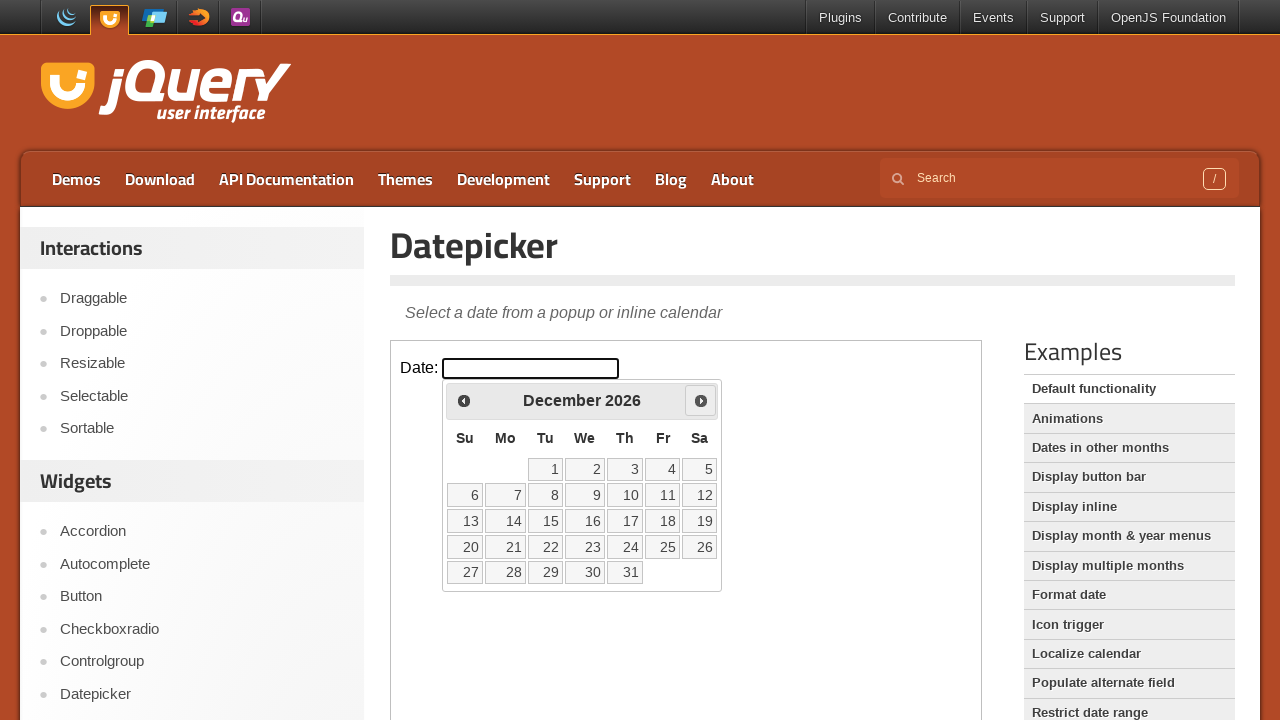

Reached target date: December 2026
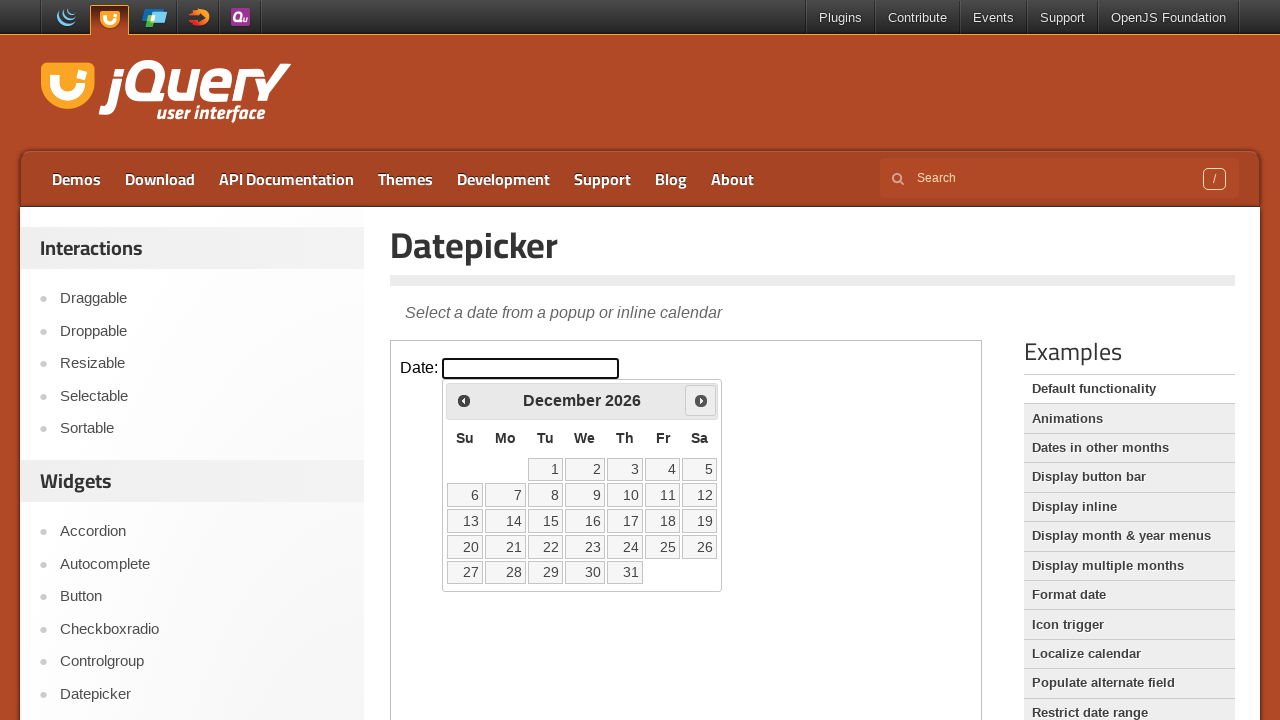

Selected day 14 from calendar at (506, 521) on iframe.demo-frame >> internal:control=enter-frame >> table.ui-datepicker-calenda
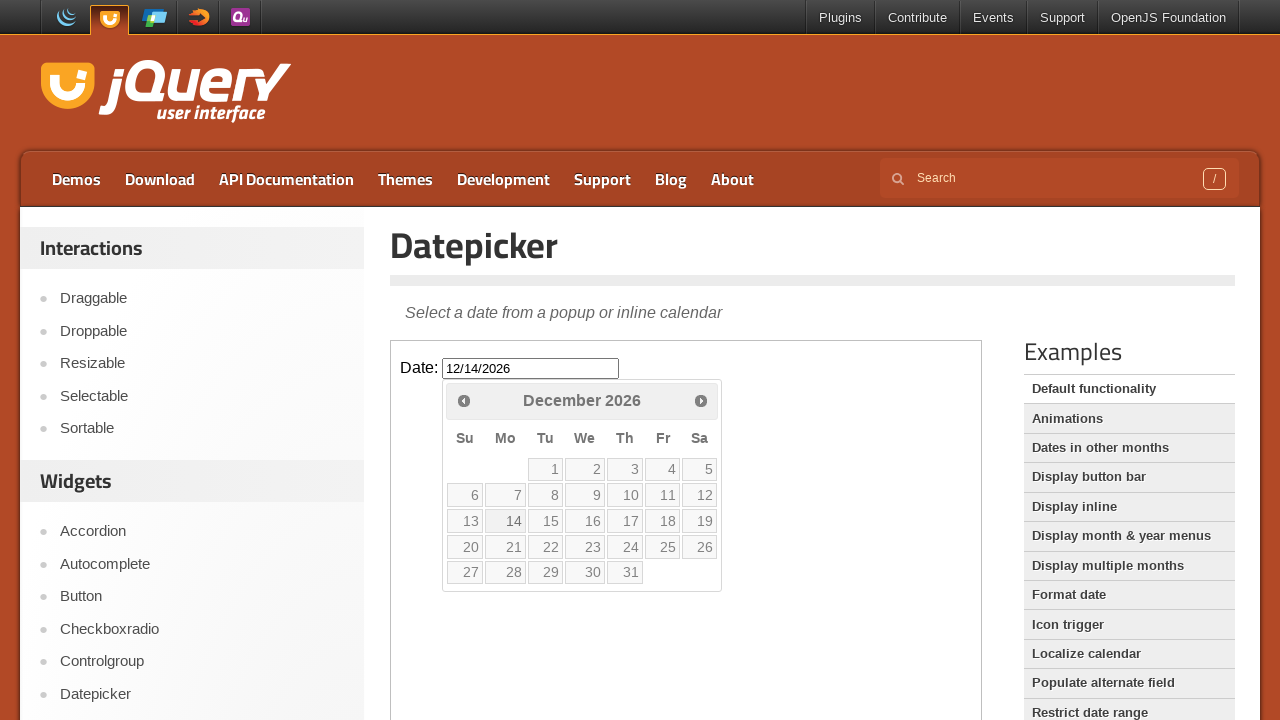

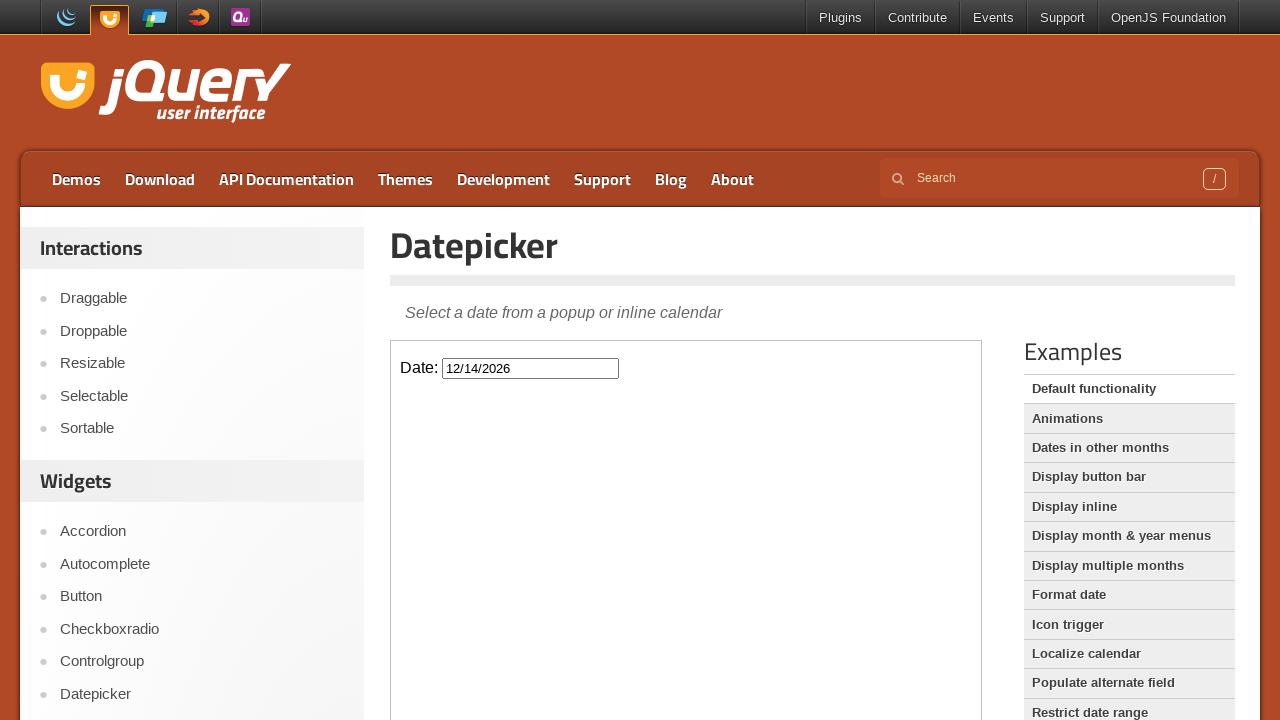